Tests filtering to display only completed todo items

Starting URL: https://demo.playwright.dev/todomvc

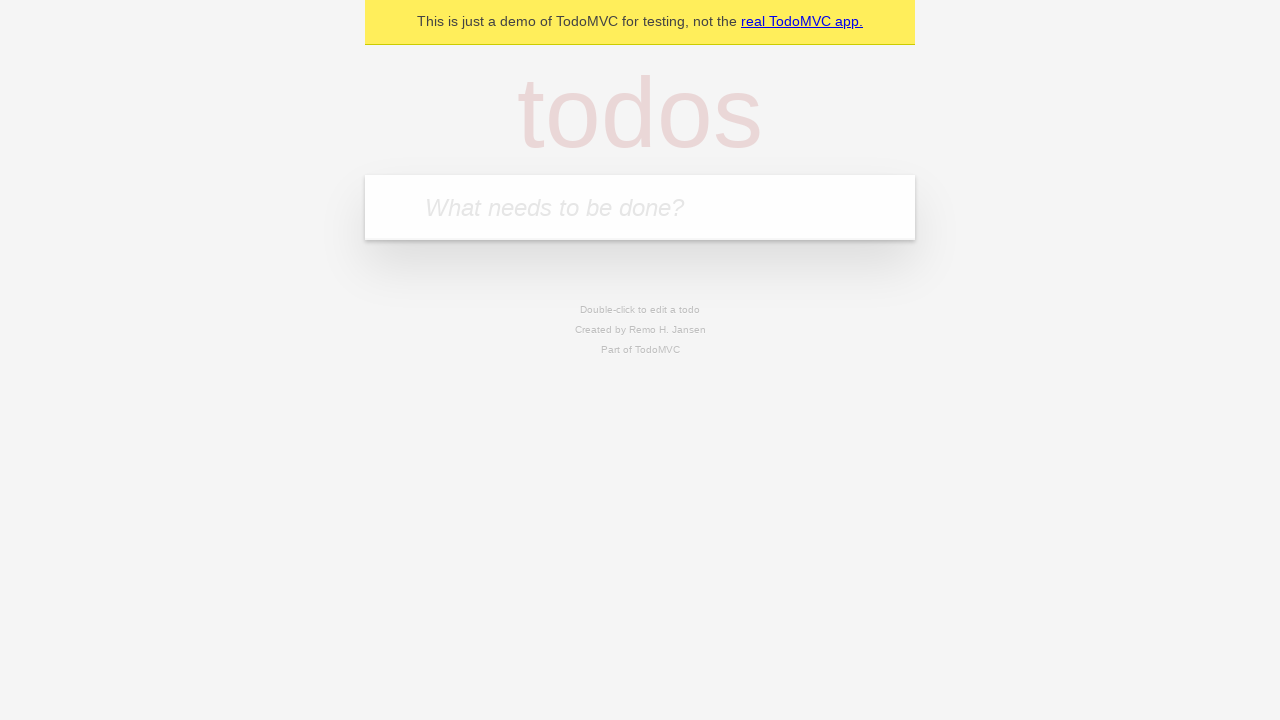

Located the 'What needs to be done?' input field
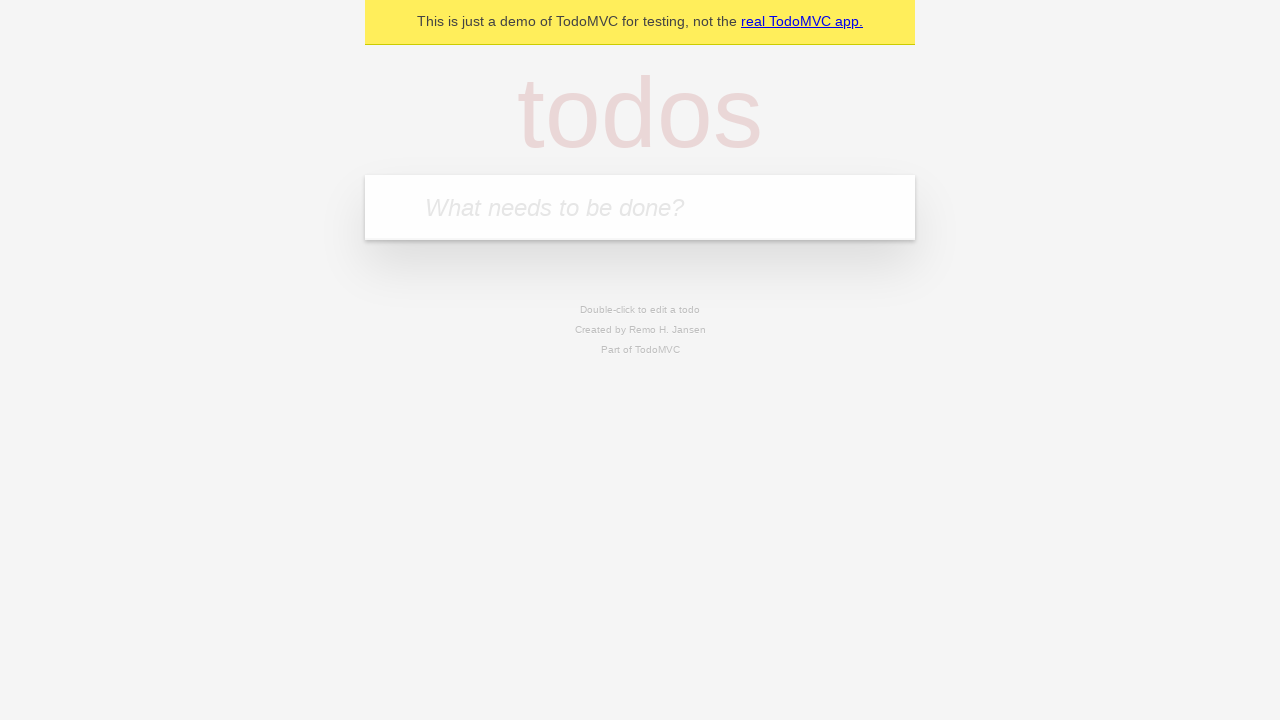

Filled first todo item: 'buy some cheese' on internal:attr=[placeholder="What needs to be done?"i]
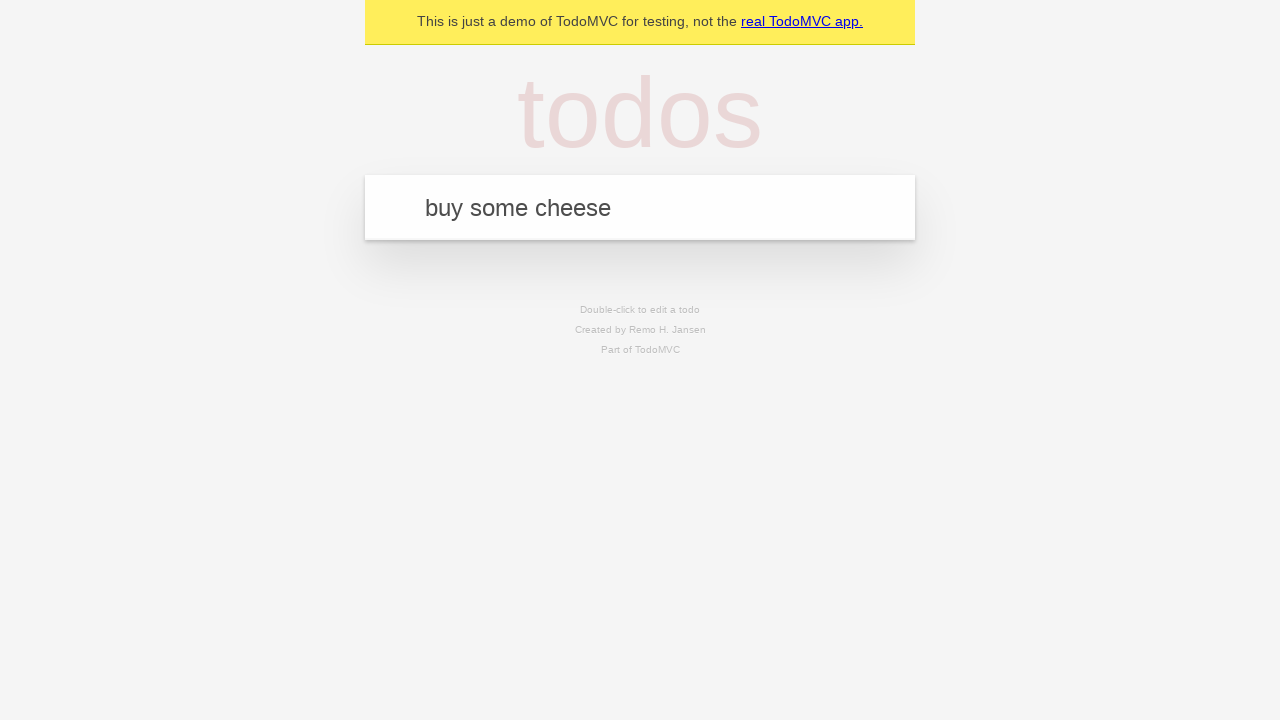

Pressed Enter to create first todo item on internal:attr=[placeholder="What needs to be done?"i]
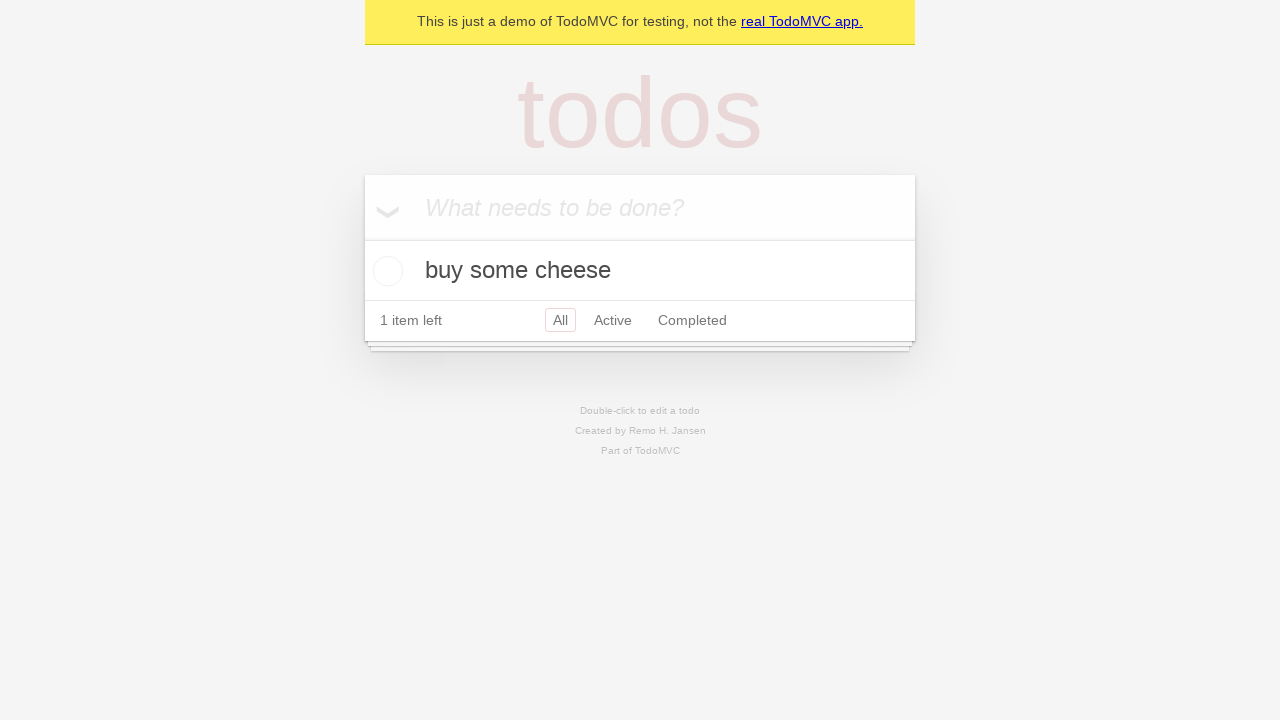

Filled second todo item: 'feed the cat' on internal:attr=[placeholder="What needs to be done?"i]
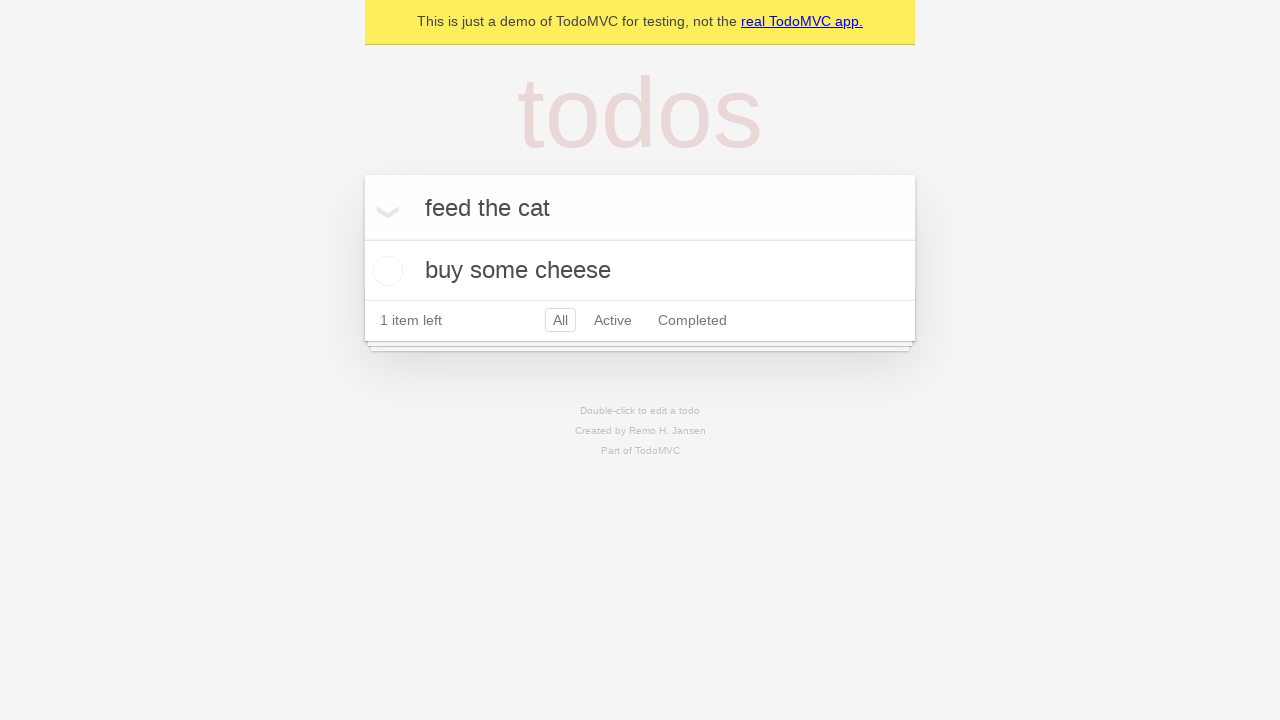

Pressed Enter to create second todo item on internal:attr=[placeholder="What needs to be done?"i]
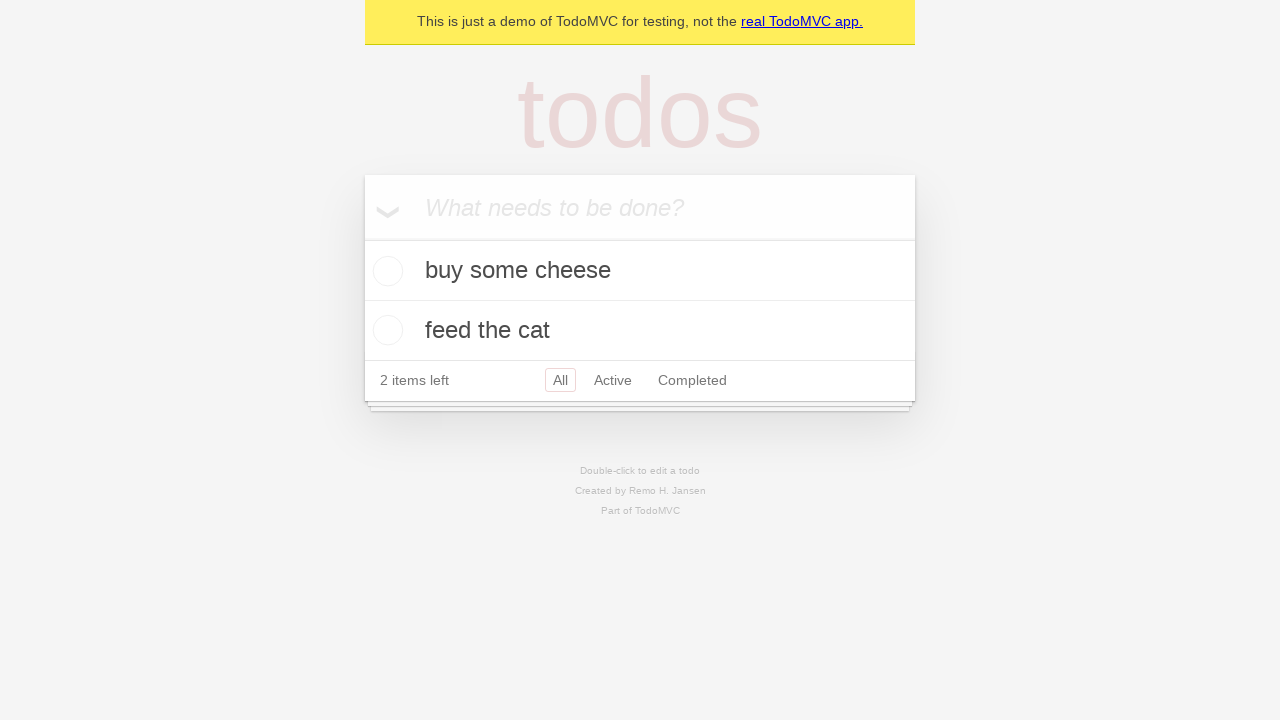

Filled third todo item: 'book a doctors appointment' on internal:attr=[placeholder="What needs to be done?"i]
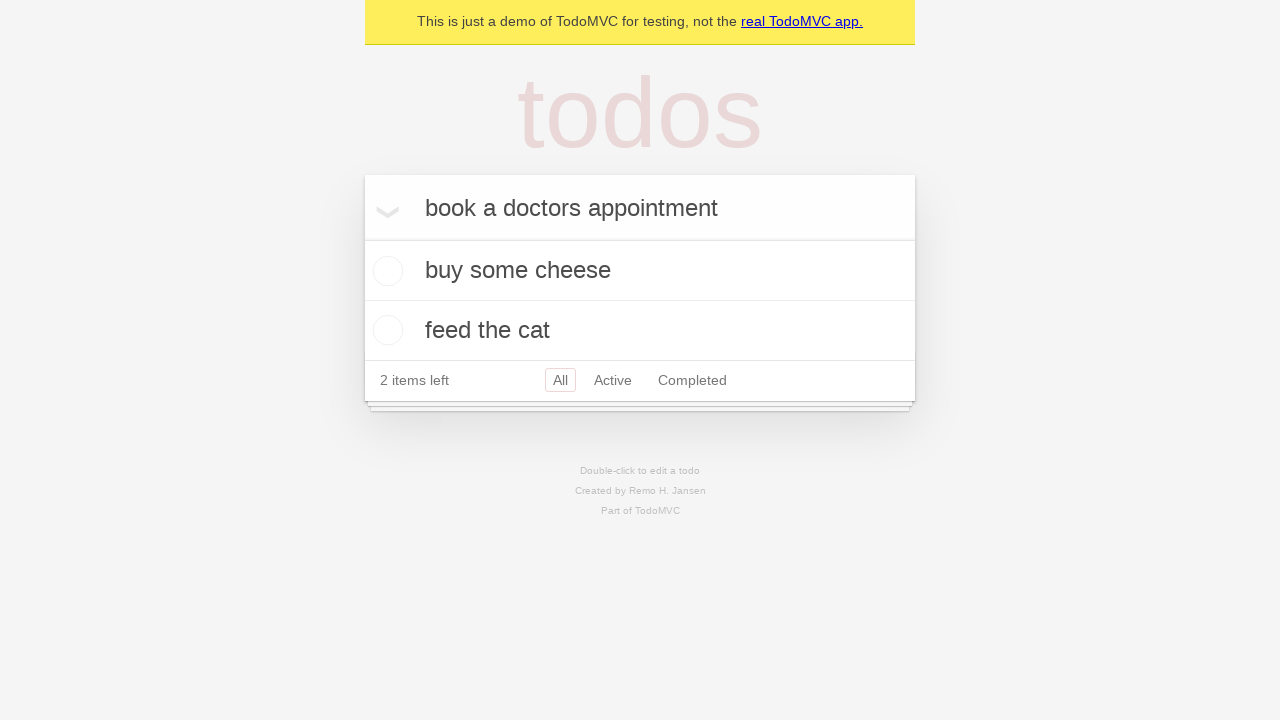

Pressed Enter to create third todo item on internal:attr=[placeholder="What needs to be done?"i]
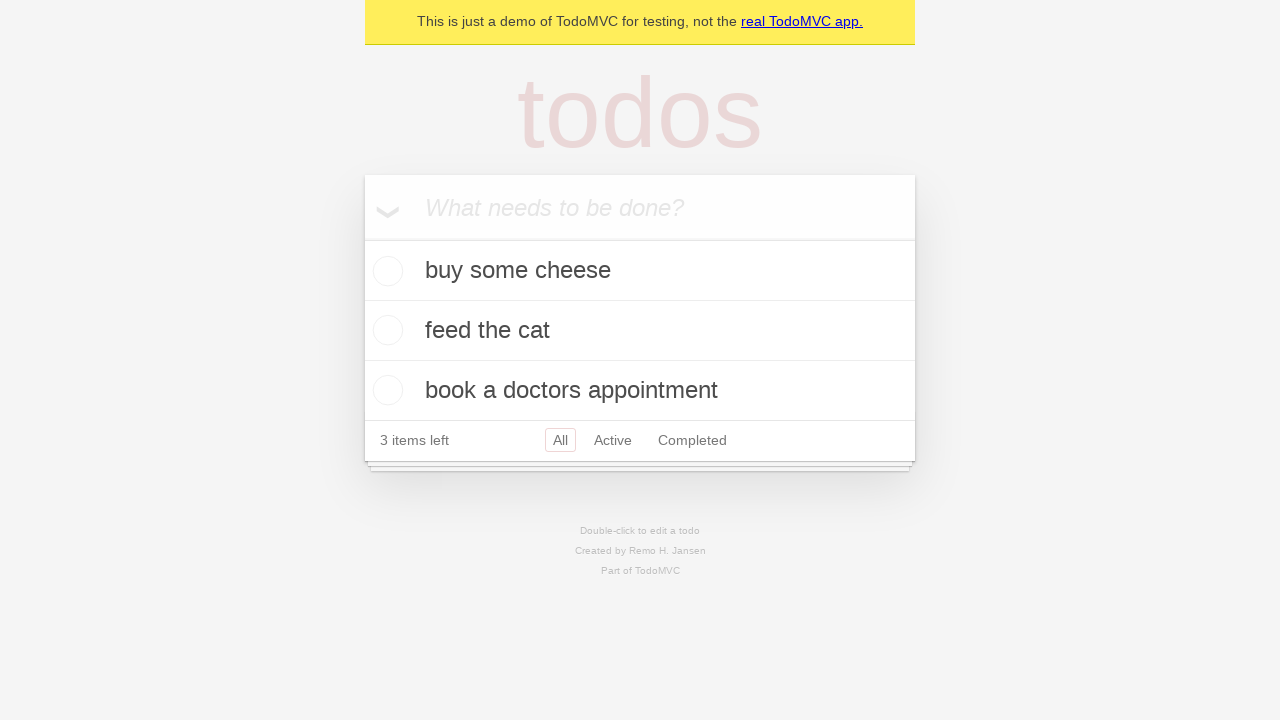

Waited for all todo items to be saved in localStorage
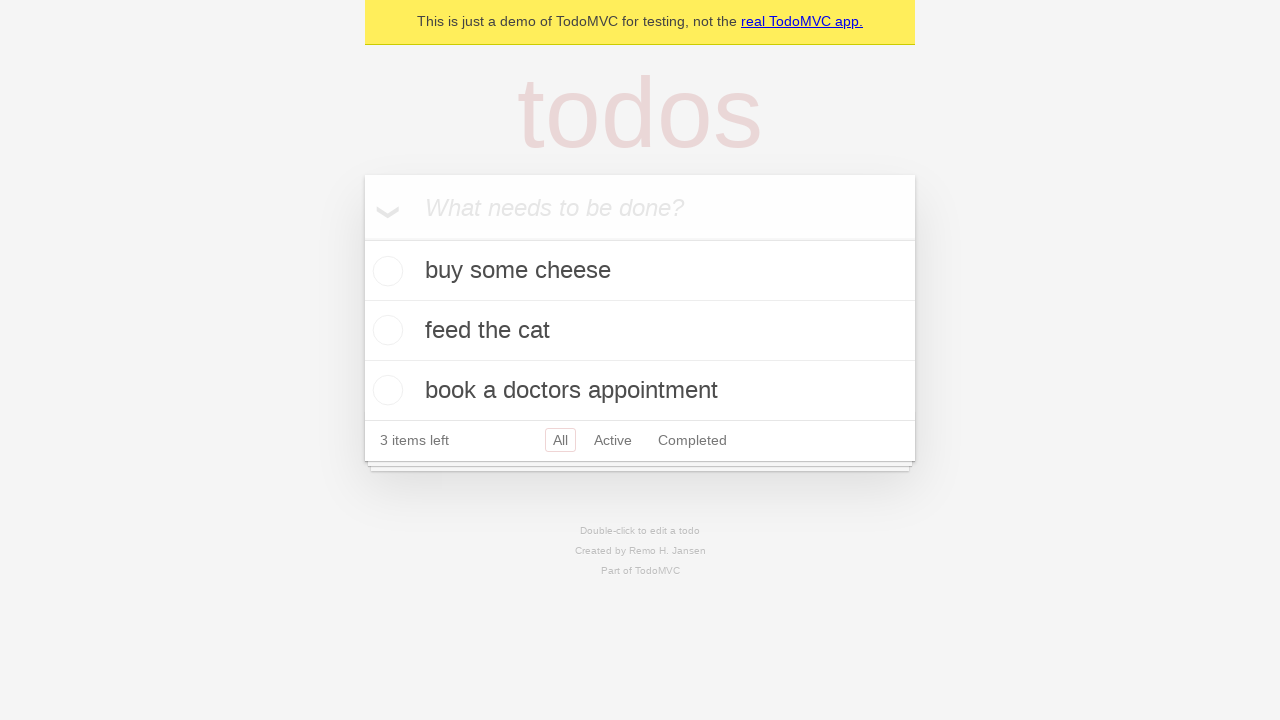

Checked the second todo item checkbox to mark it as completed at (385, 330) on internal:testid=[data-testid="todo-item"s] >> nth=1 >> internal:role=checkbox
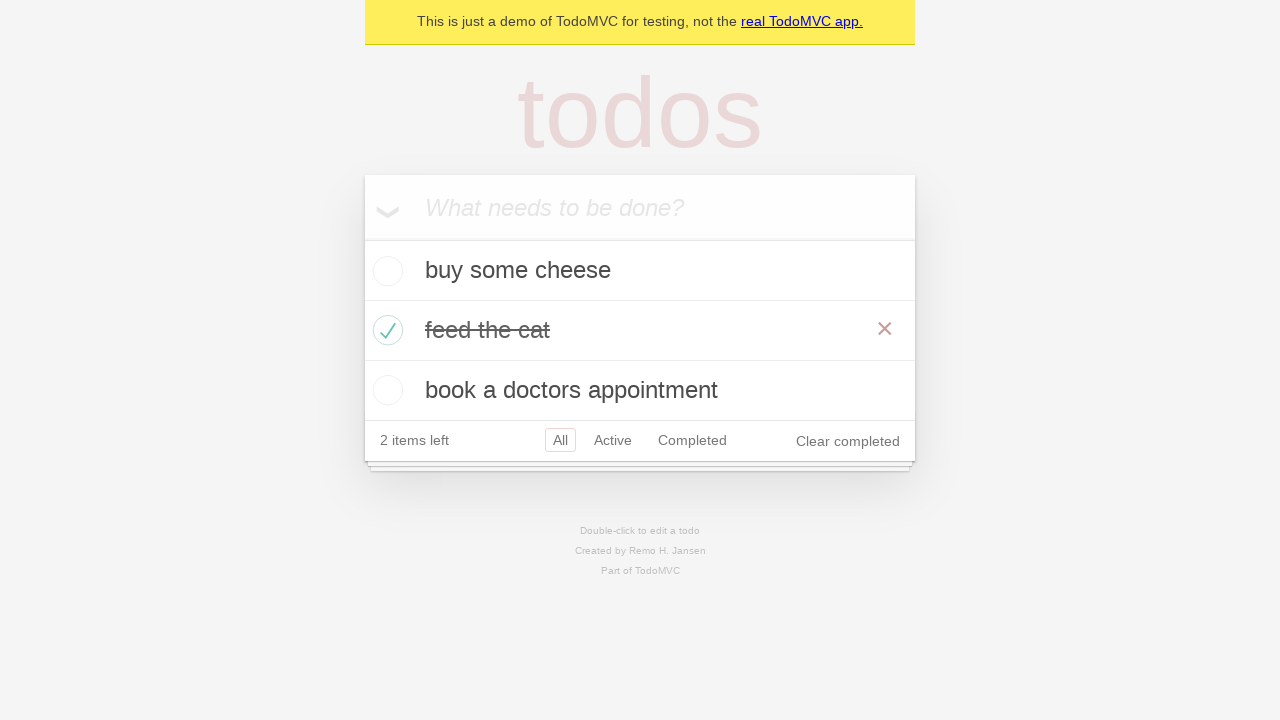

Waited for the completed todo item to be saved in localStorage
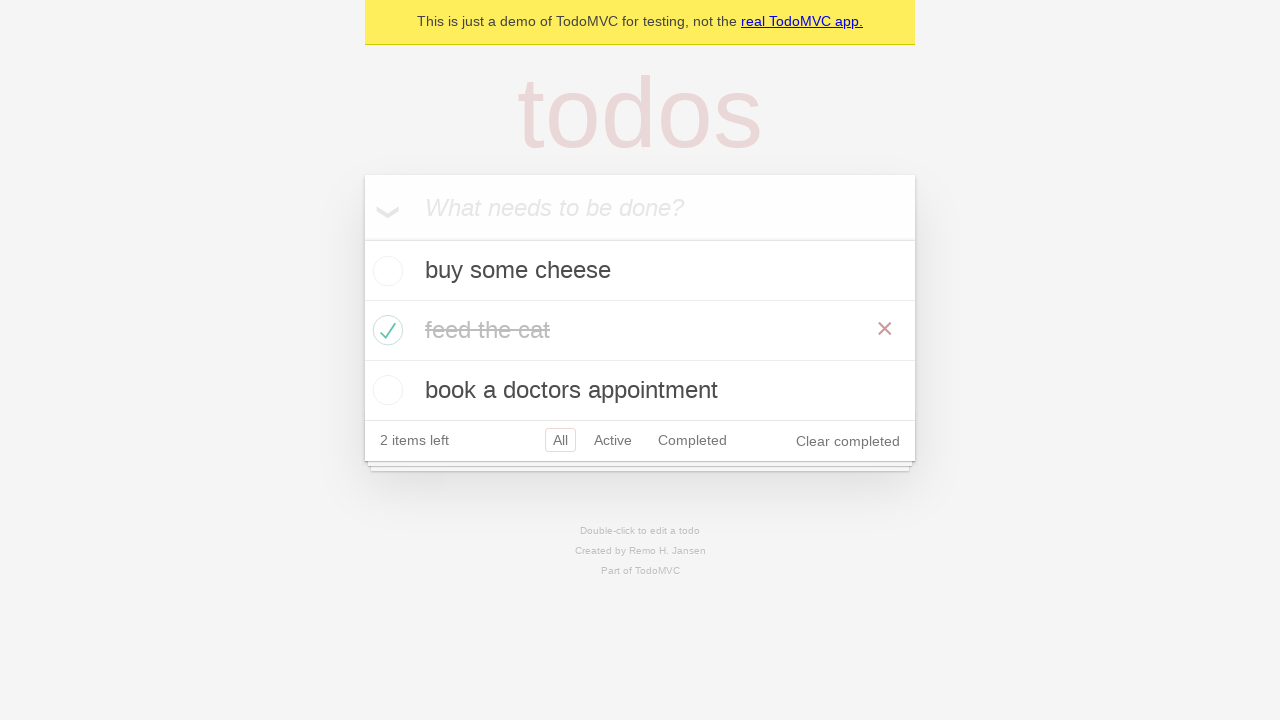

Clicked 'Completed' filter to display only completed items at (692, 440) on internal:role=link[name="Completed"i]
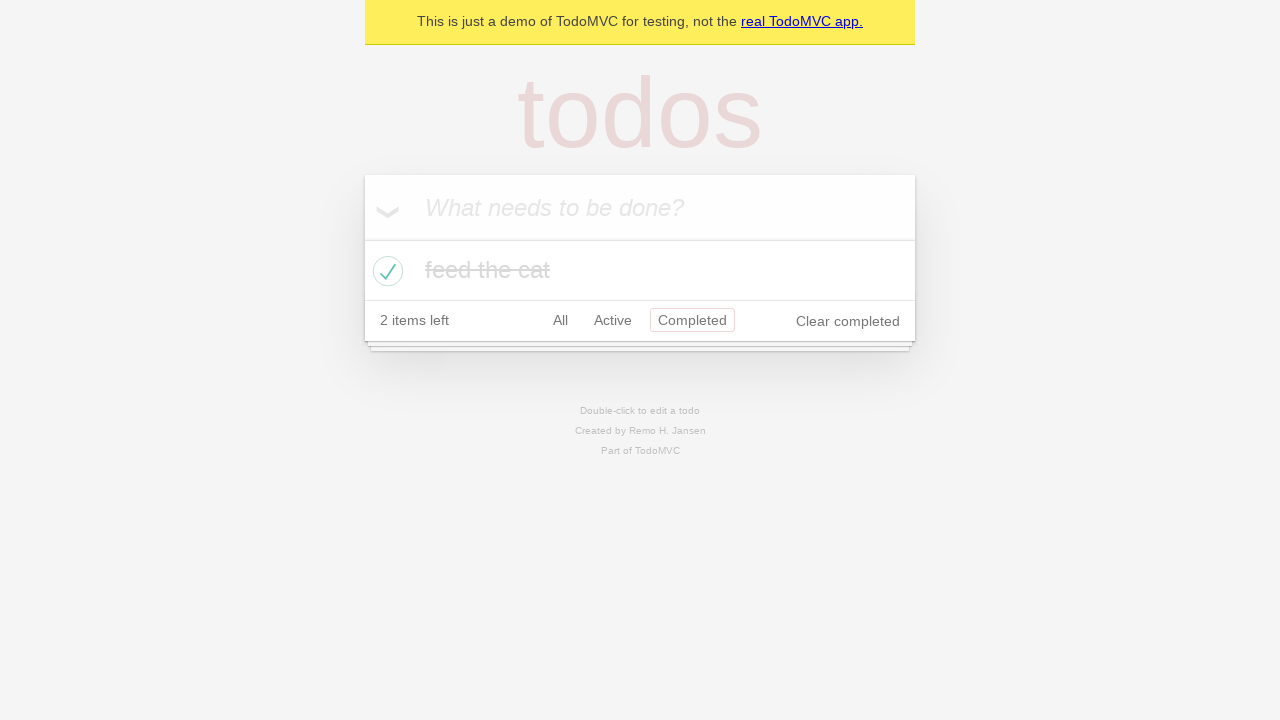

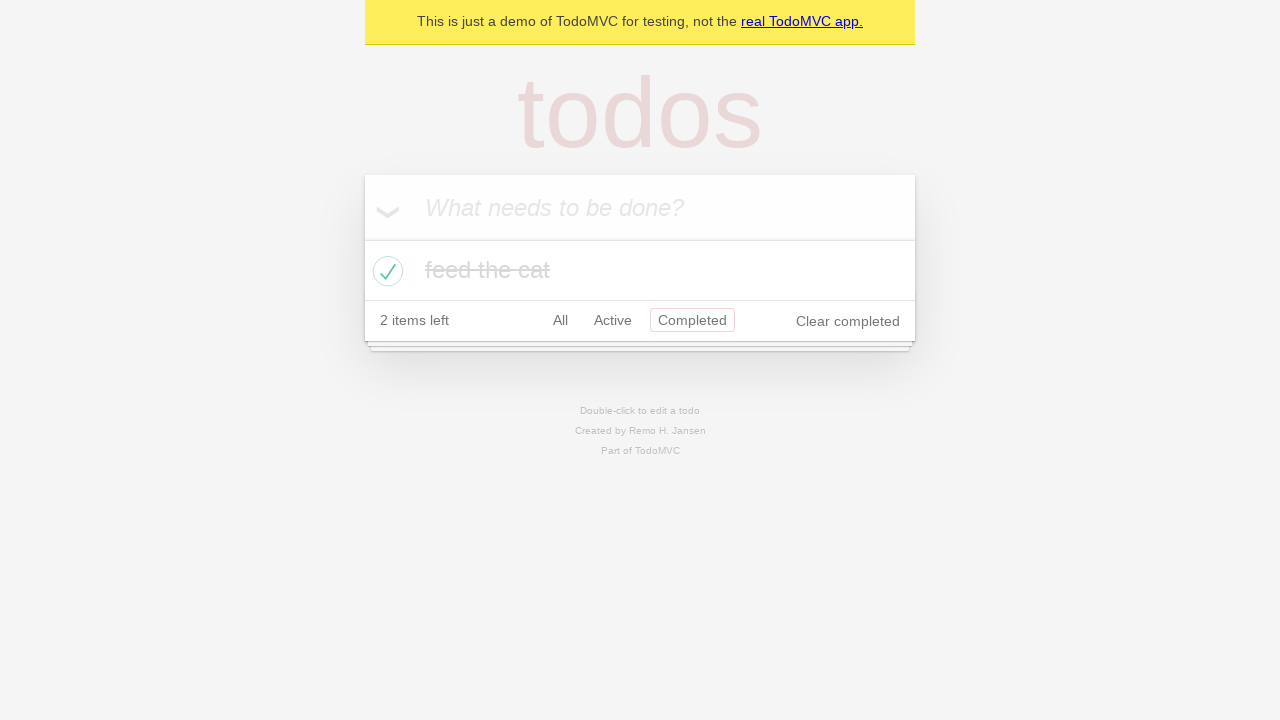